Tests prompt alert handling by entering text into the prompt dialog and verifying the entered text is displayed.

Starting URL: https://demoqa.com/alerts

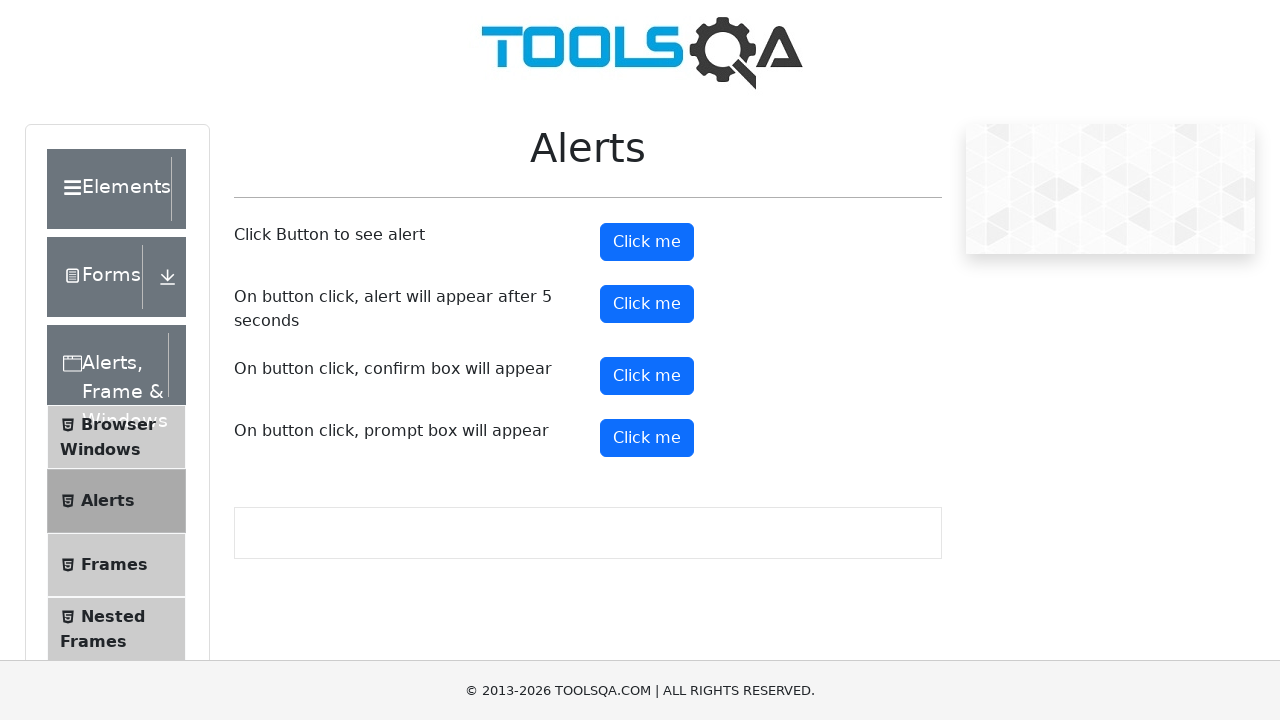

Scrolled page to bottom to reveal prompt button
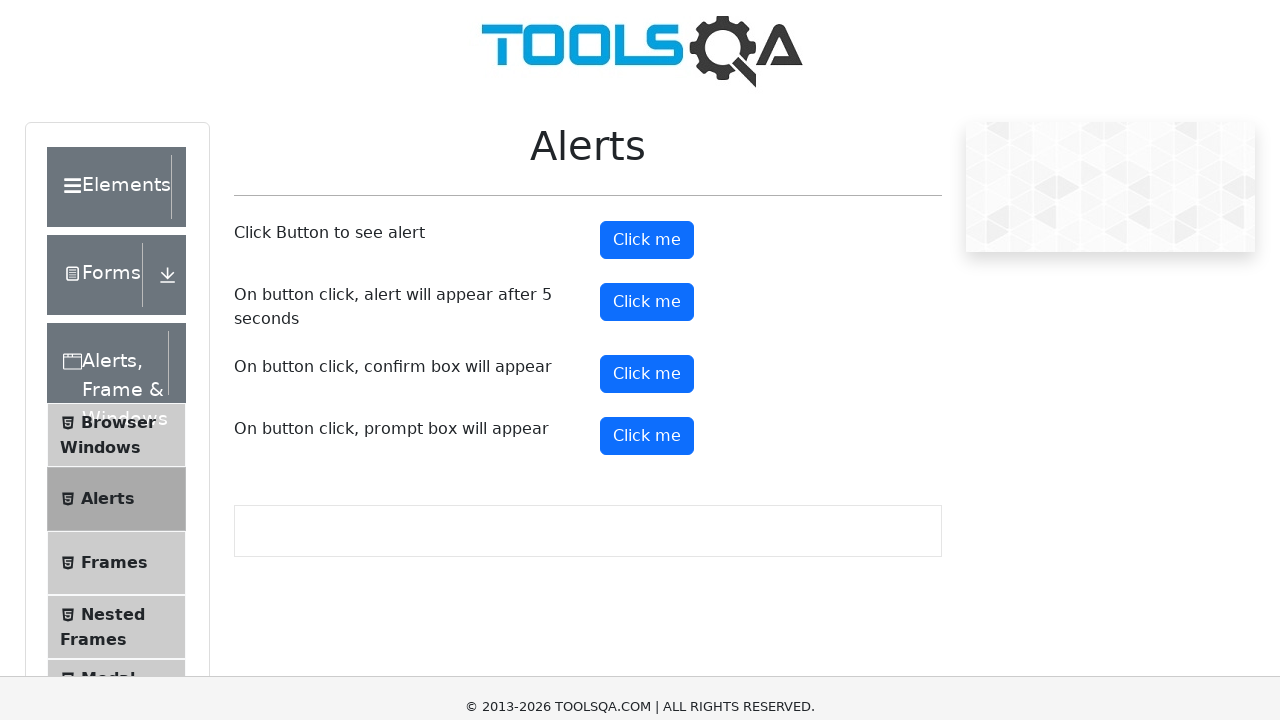

Set up dialog handler to accept prompt with text 'Neo'
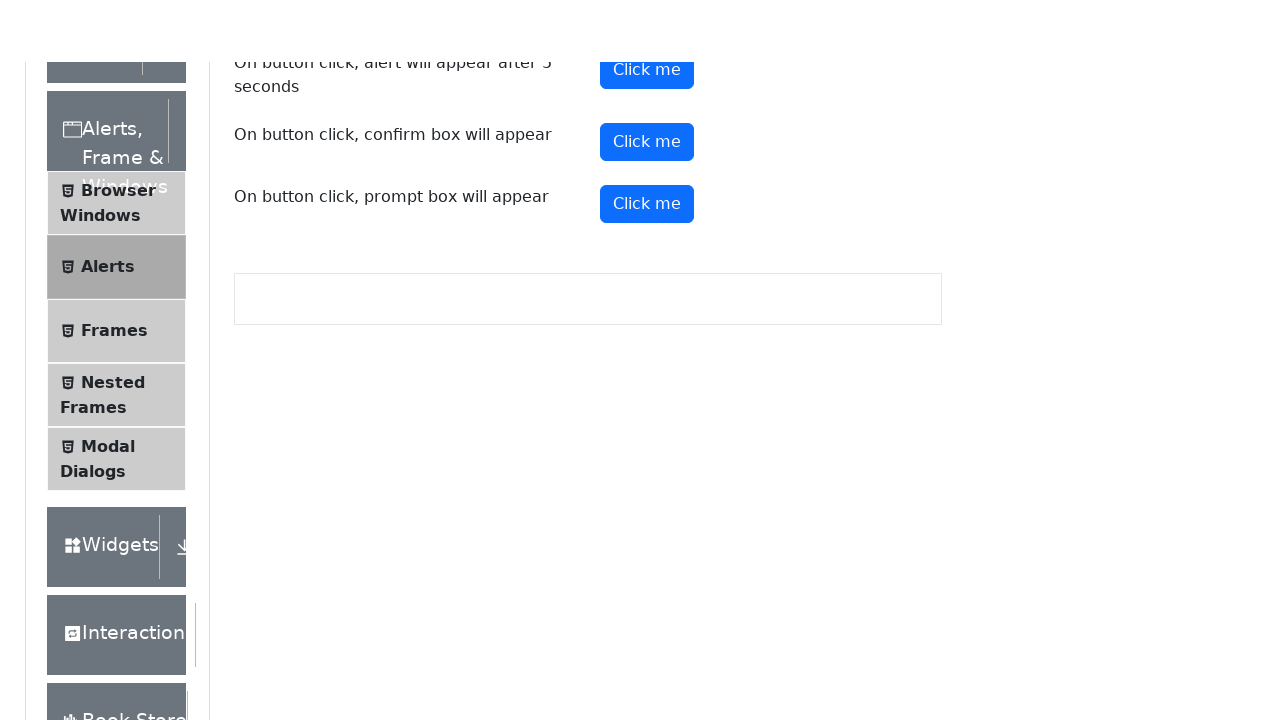

Clicked prompt alert button at (647, 44) on #promtButton
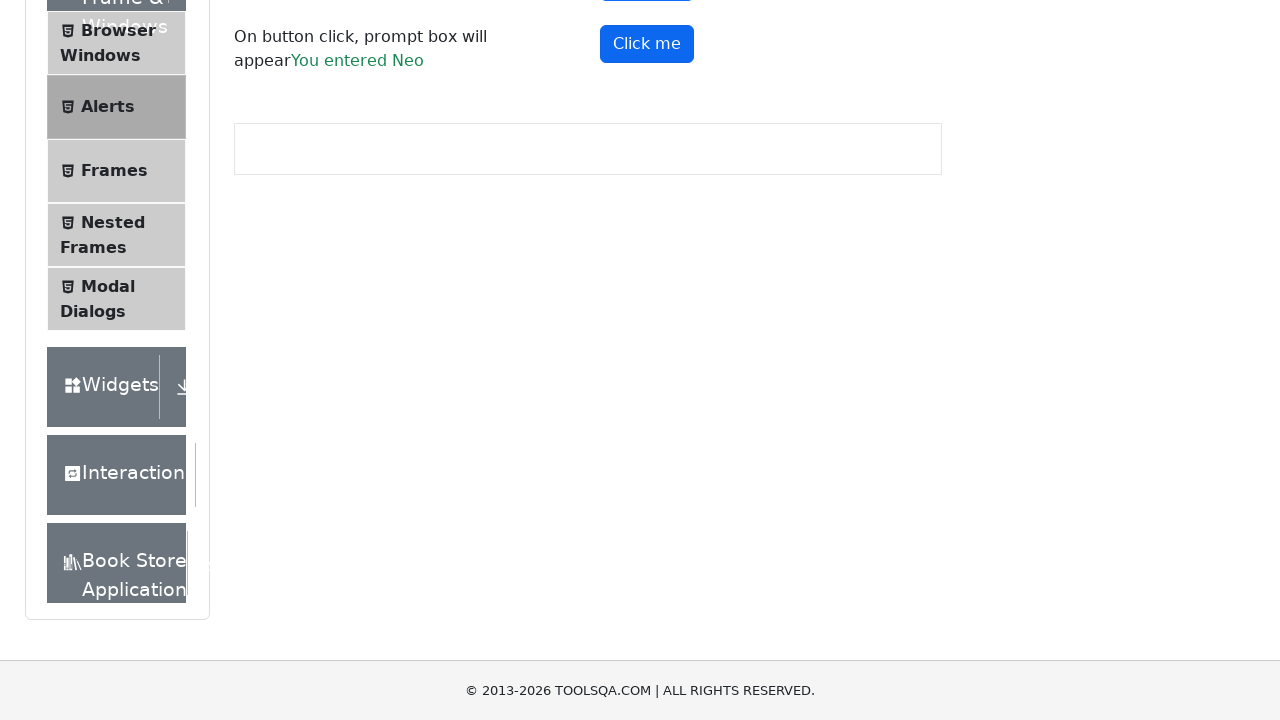

Waited for prompt result element to be visible
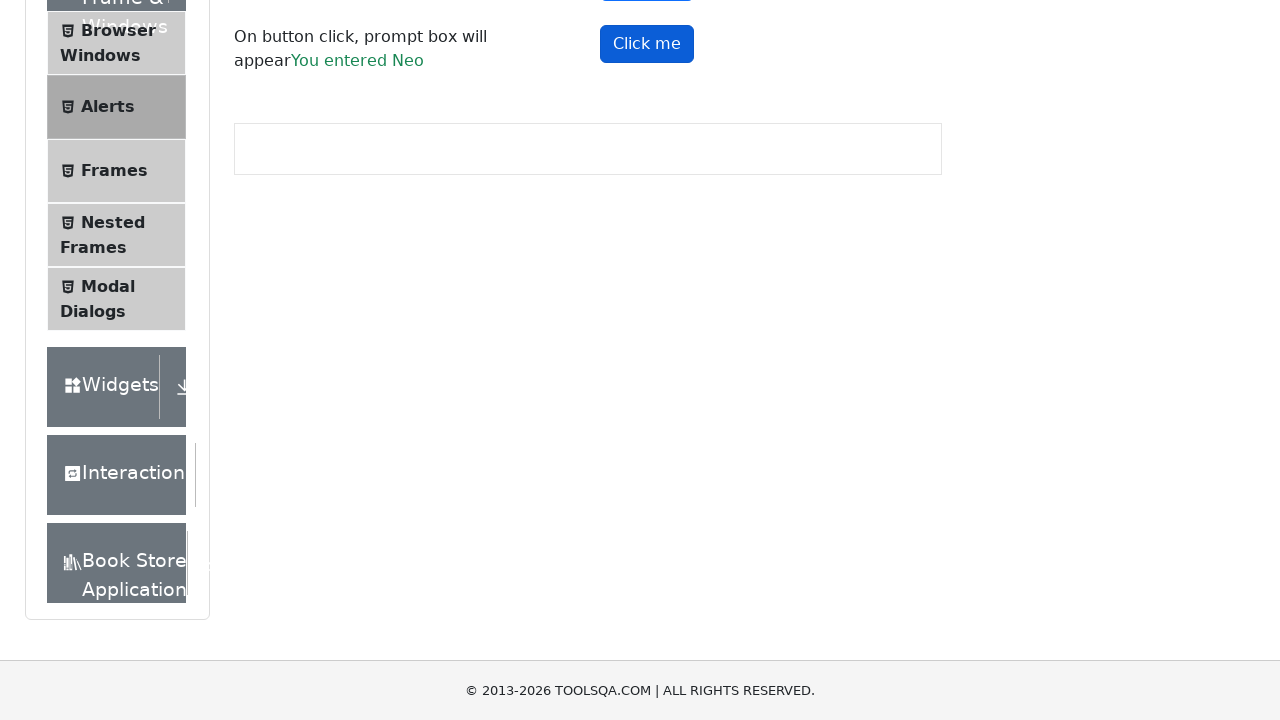

Retrieved text content from prompt result element
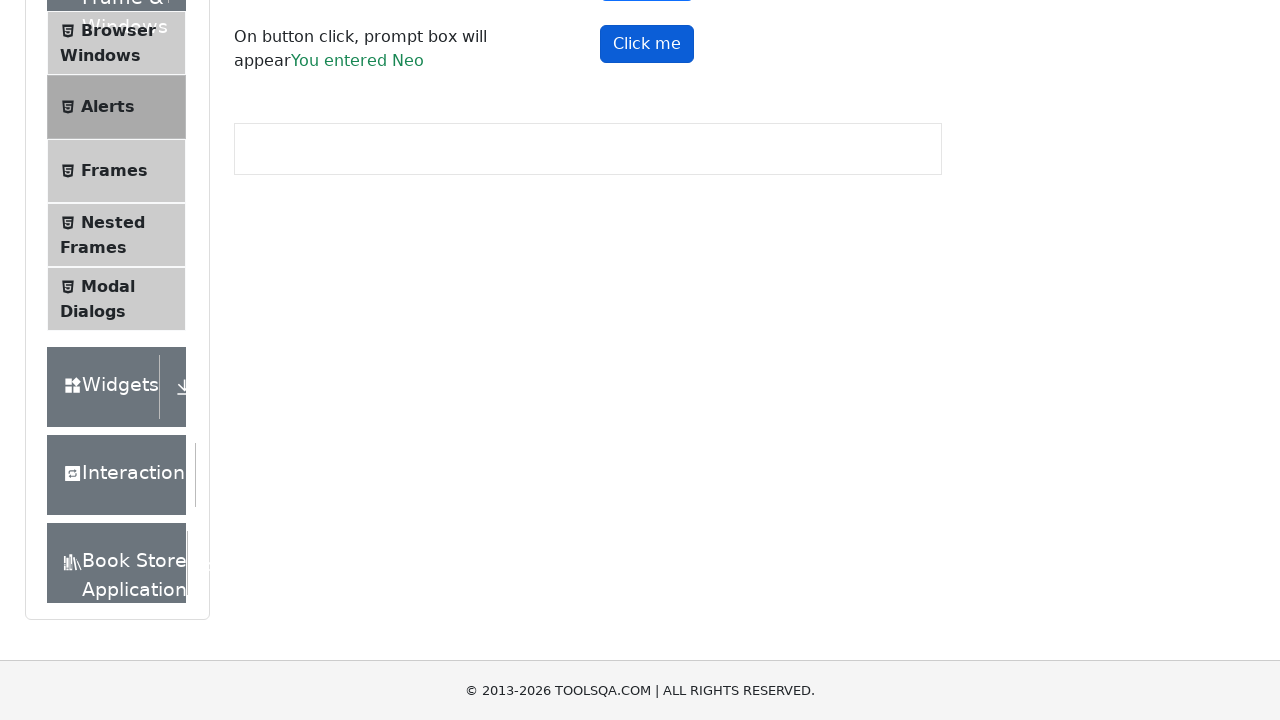

Verified that prompt result displays 'You entered Neo'
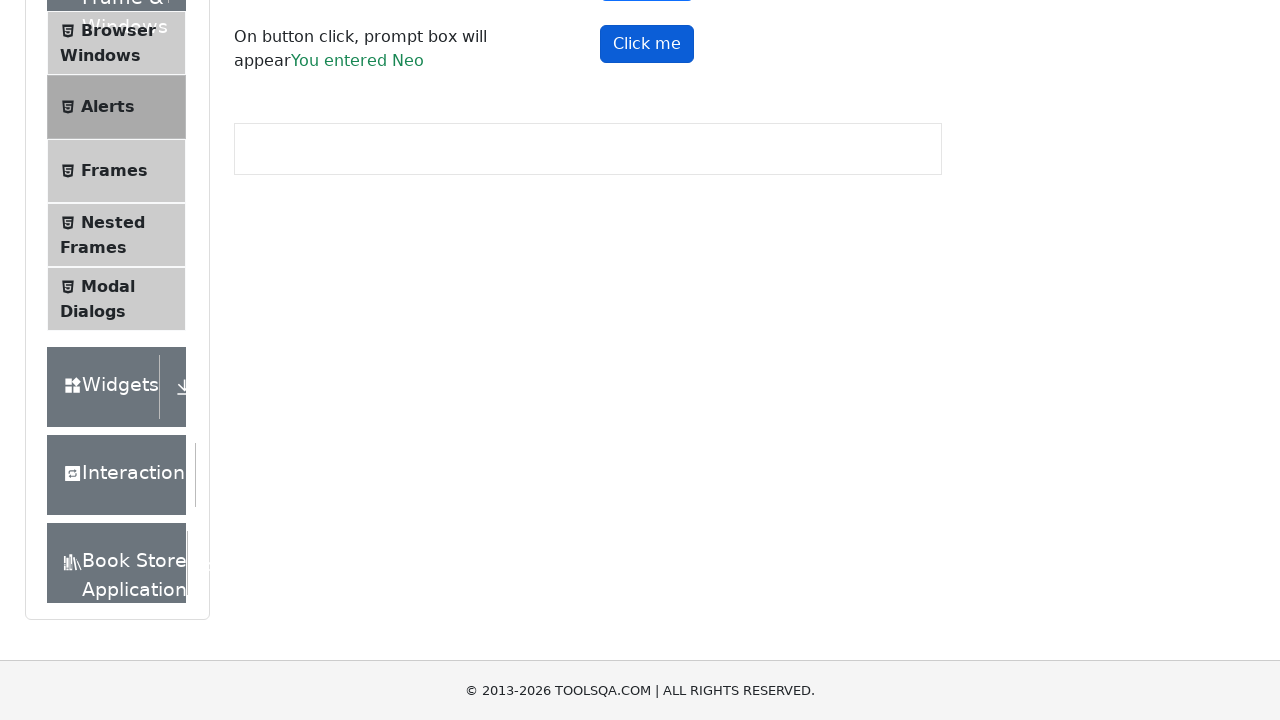

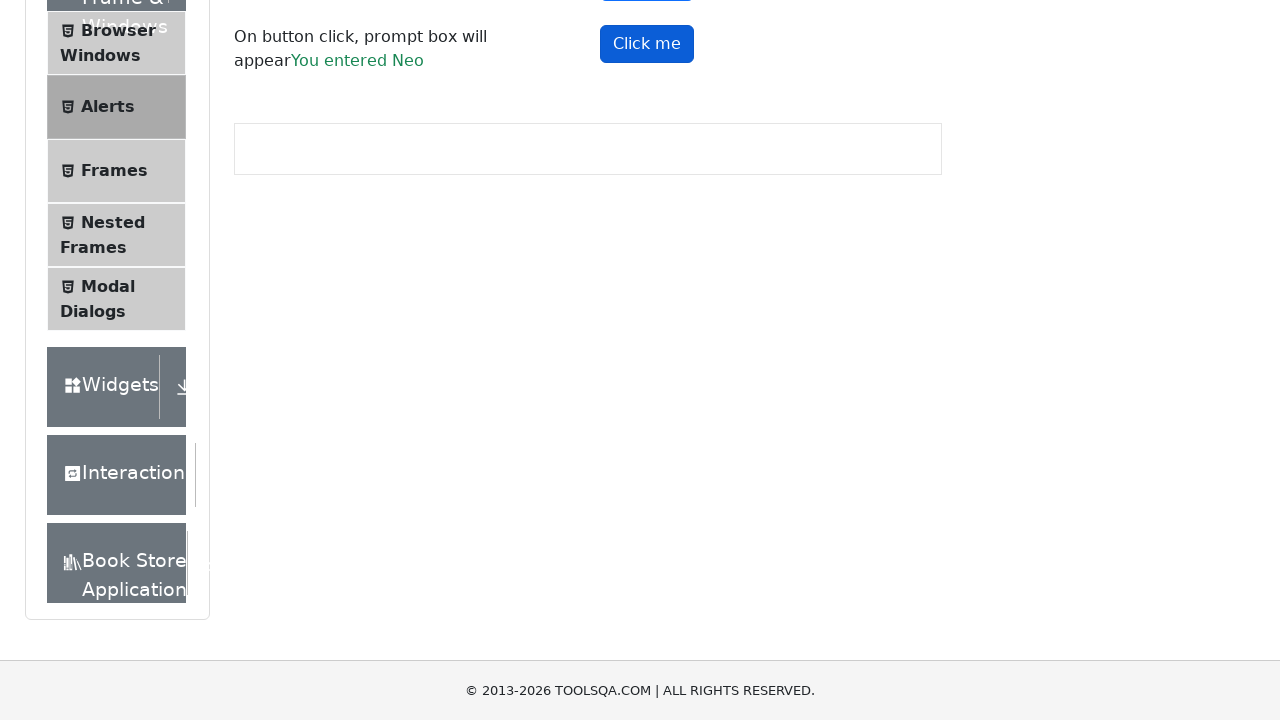